Tests the datalist form element by clicking on it, retrieving an option value from the datalist, and entering that value into the input field

Starting URL: https://bonigarcia.dev/selenium-webdriver-java/web-form.html

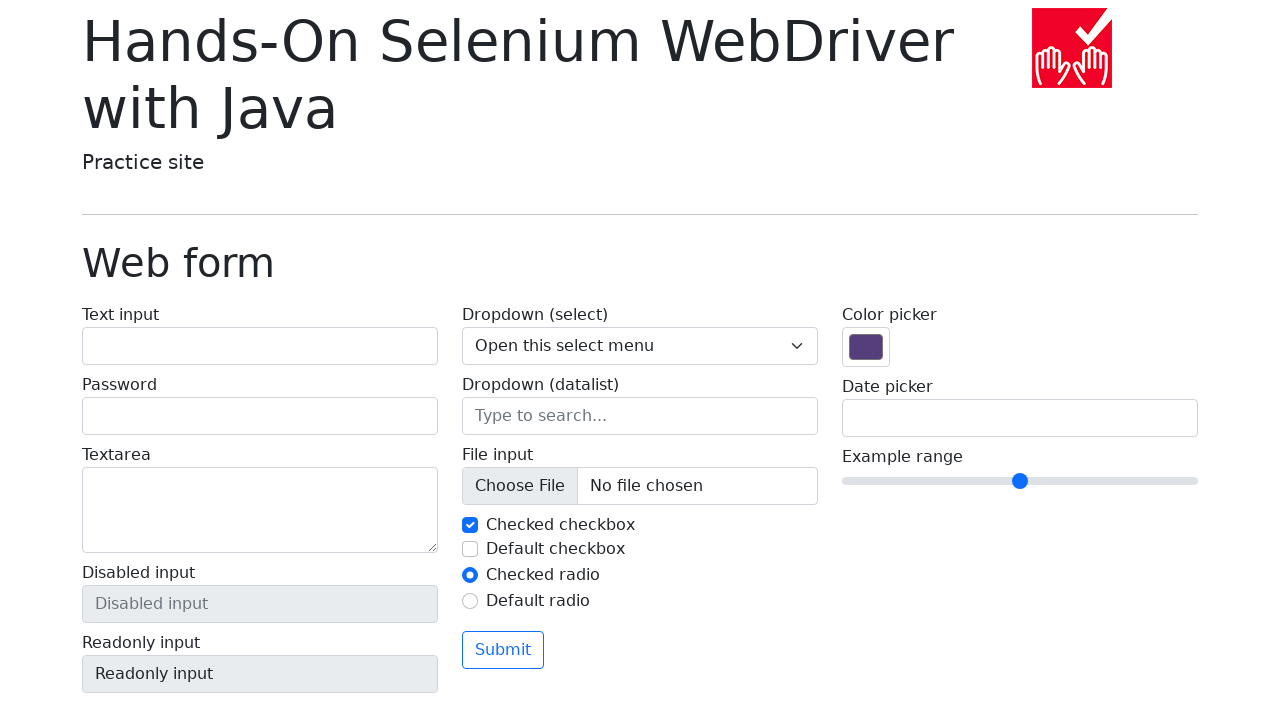

Clicked on the datalist input field at (640, 416) on input[name='my-datalist']
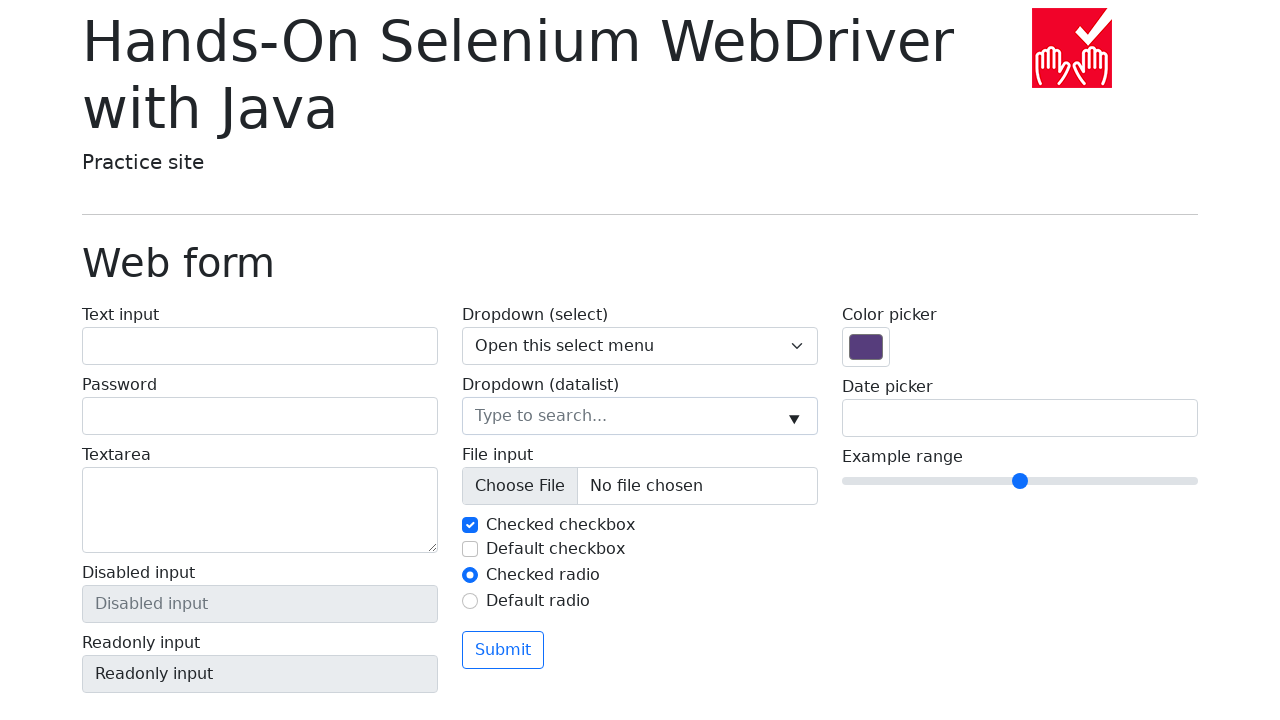

Retrieved the value of the second datalist option
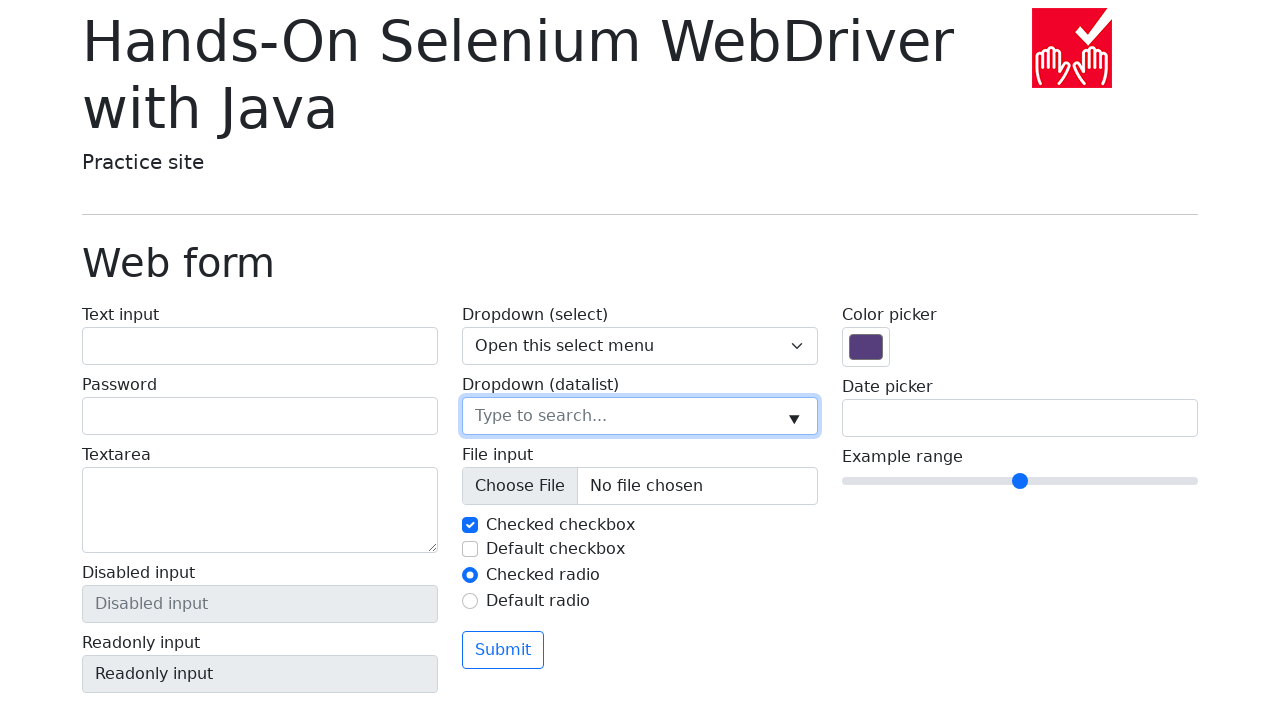

Filled datalist input field with value 'New York' on input[name='my-datalist']
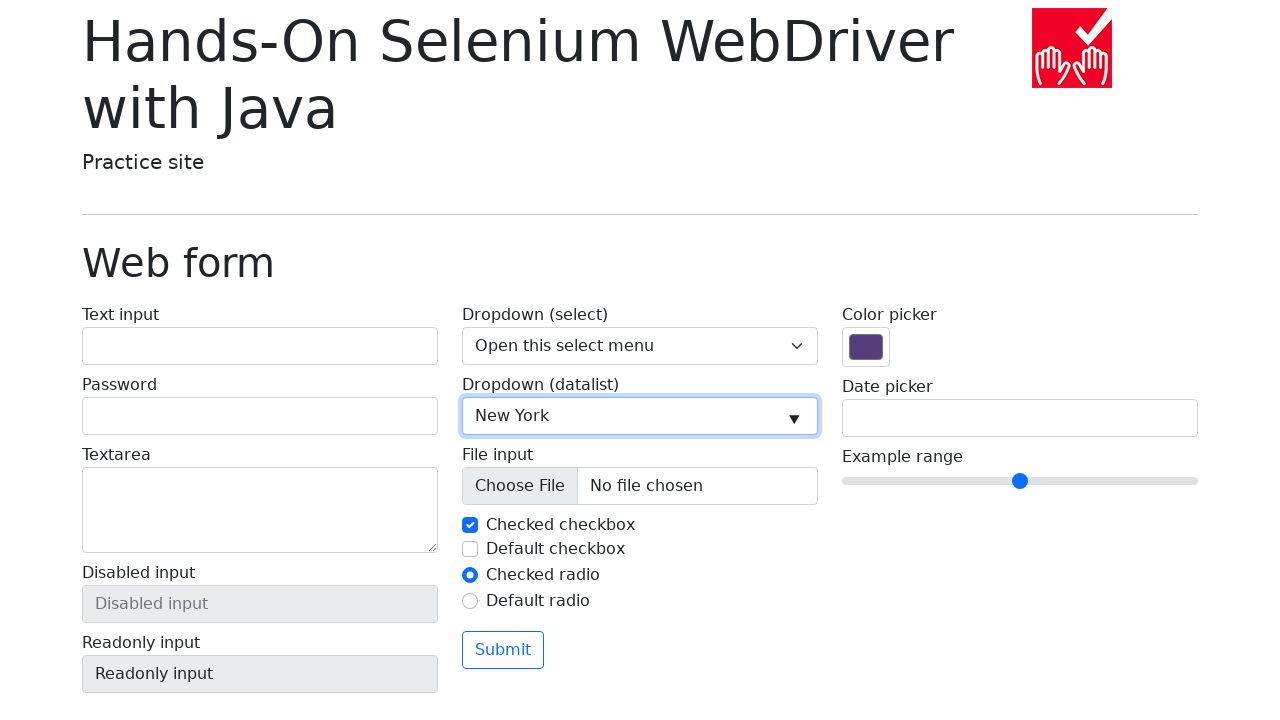

Verified that the option value equals 'New York'
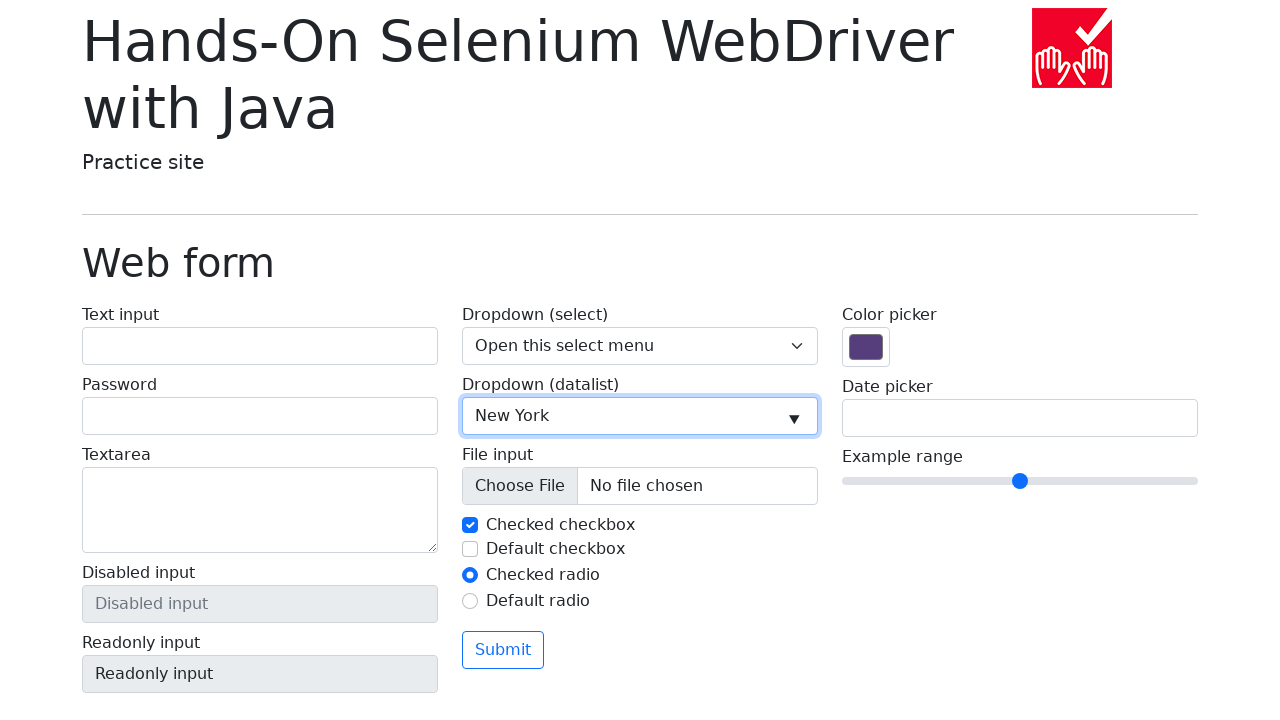

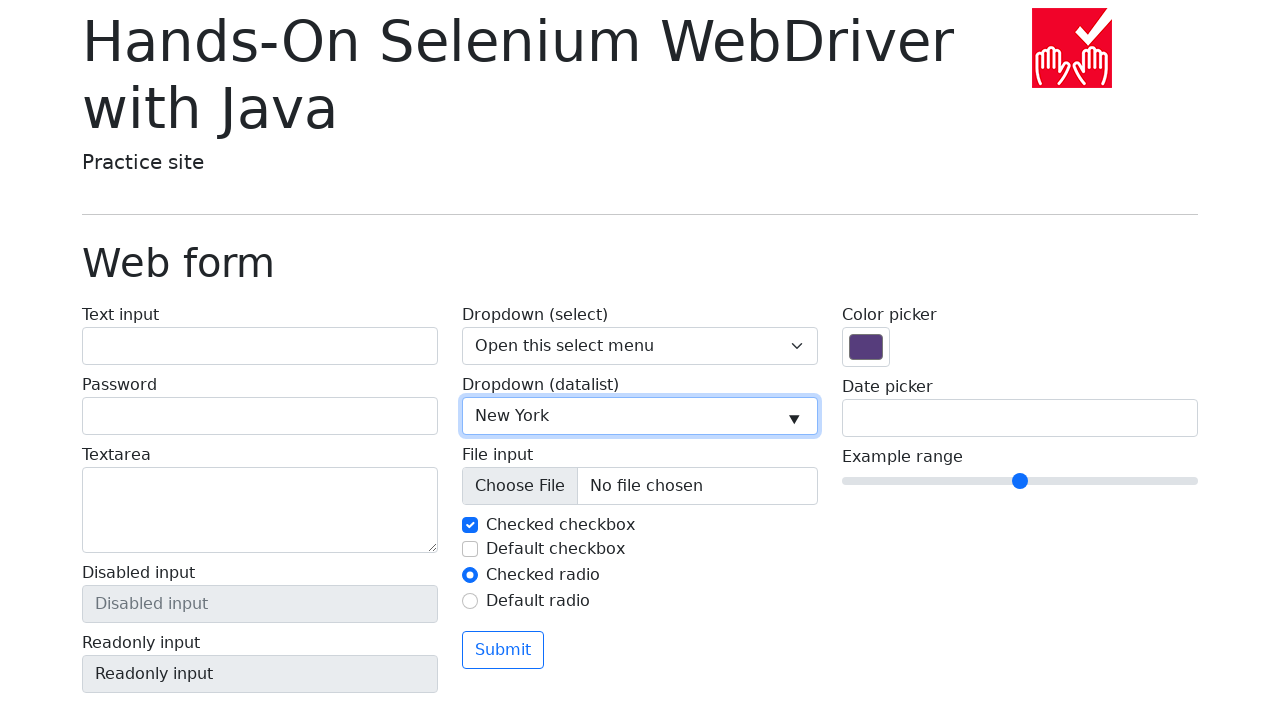